Navigates to the Chennai Super Kings cricket team website

Starting URL: https://www.chennaisuperkings.com/

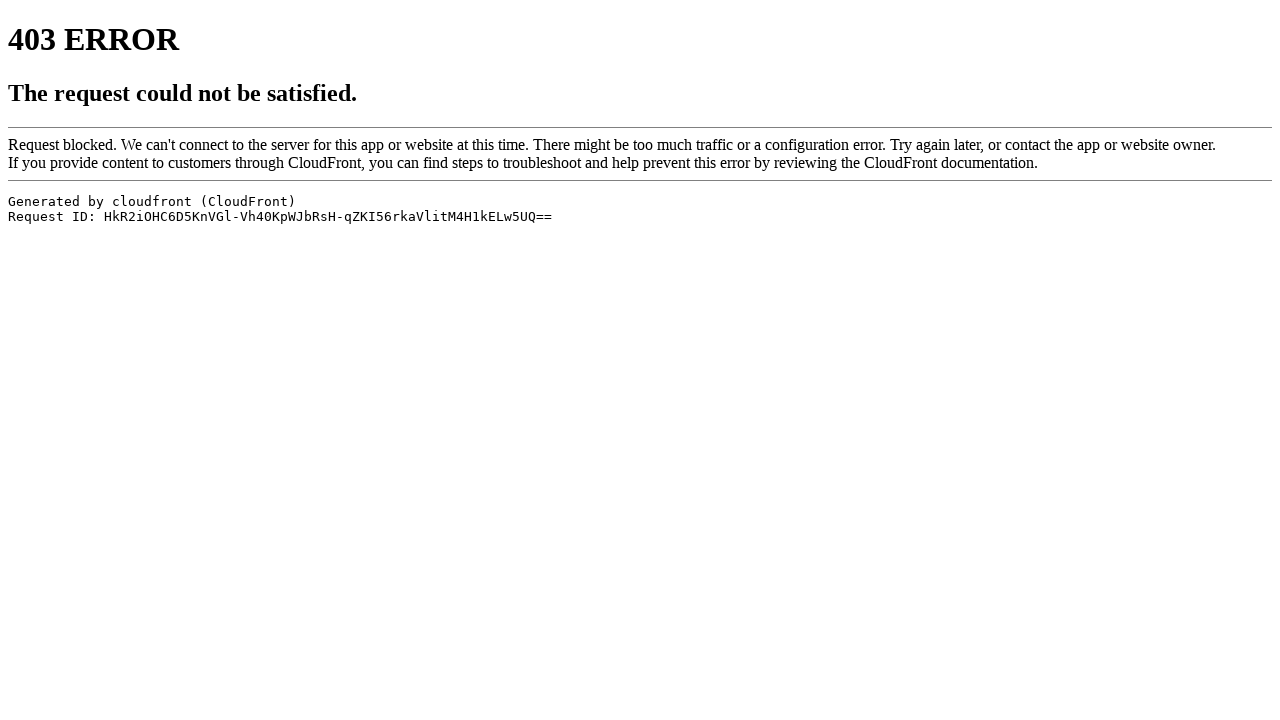

Navigated to Chennai Super Kings website
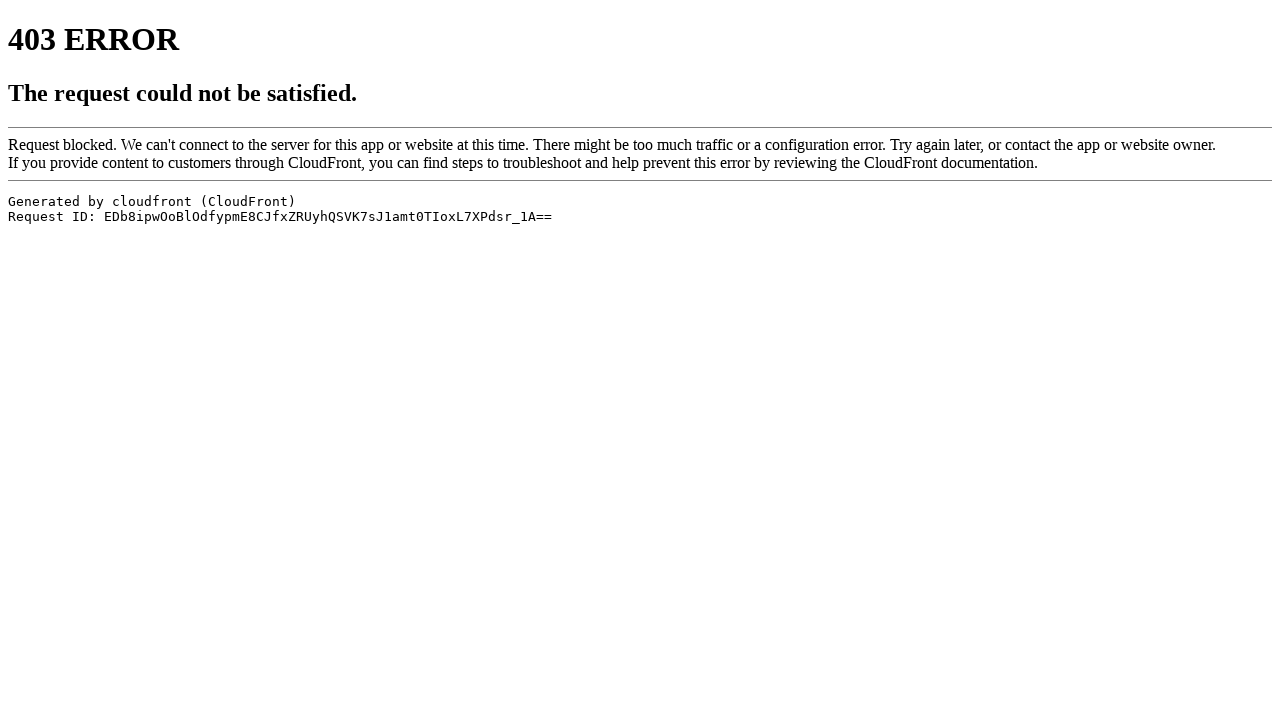

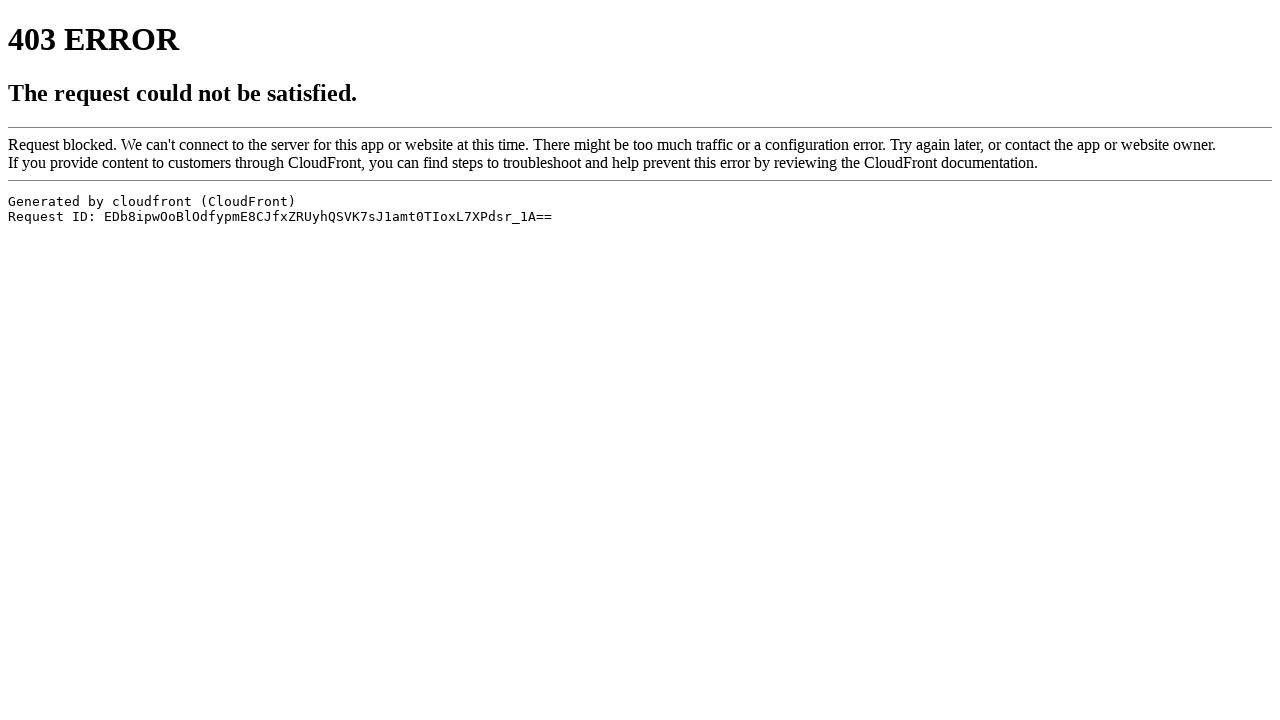